Tests page scrolling by scrolling to a link element and clicking it to open a page in the same window

Starting URL: http://www.testdiary.com/training/selenium/selenium-test-page/

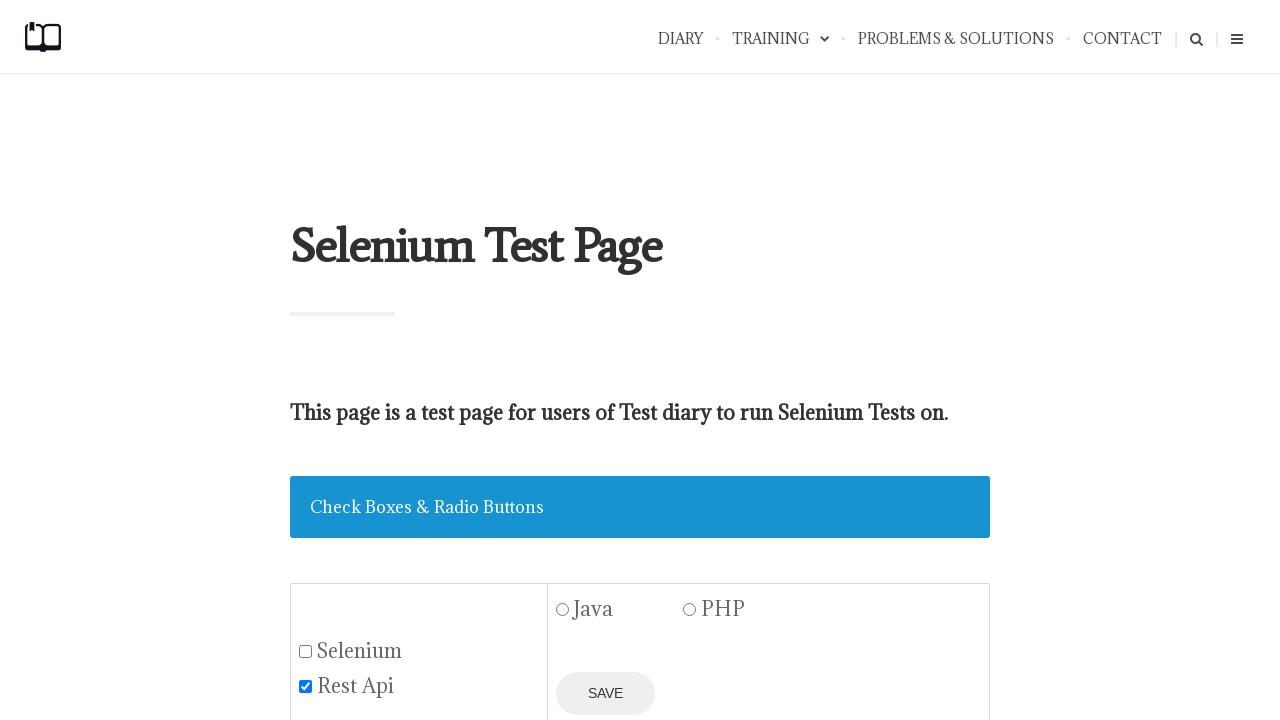

Waited for 'Open page in the same window' link to be visible
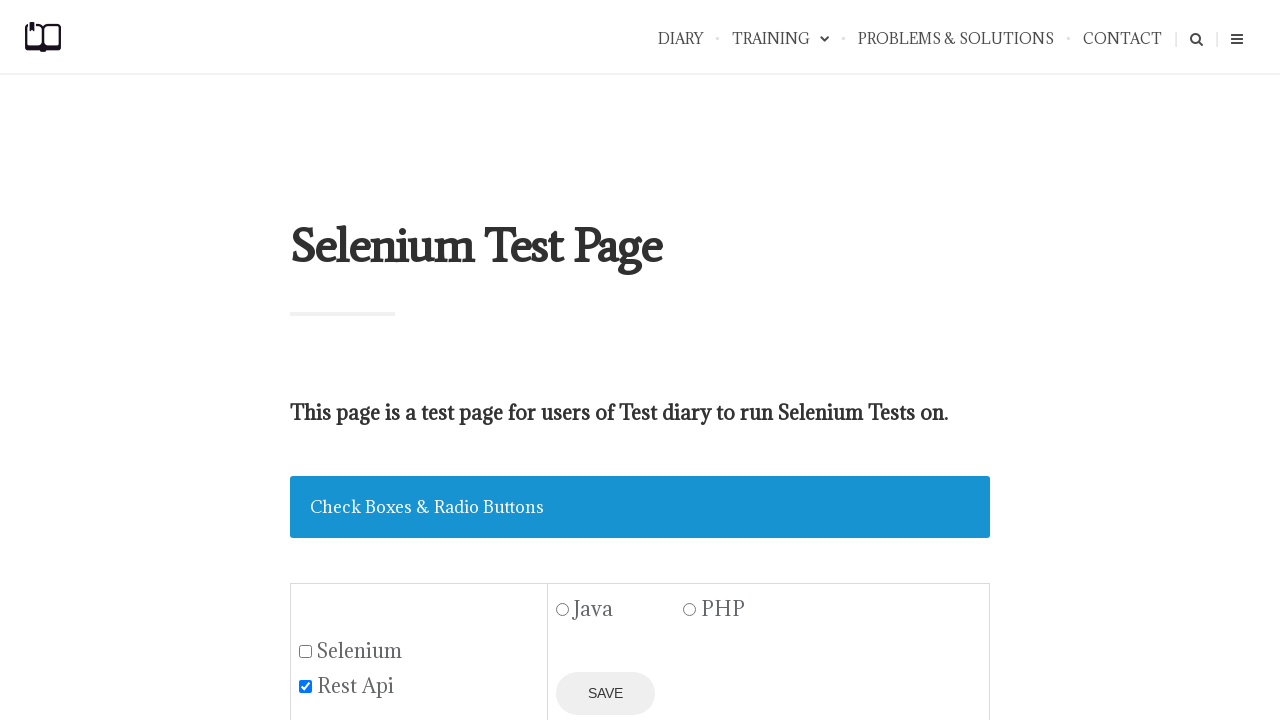

Scrolled to and clicked 'Open page in the same window' link at (434, 360) on text=Open page in the same window
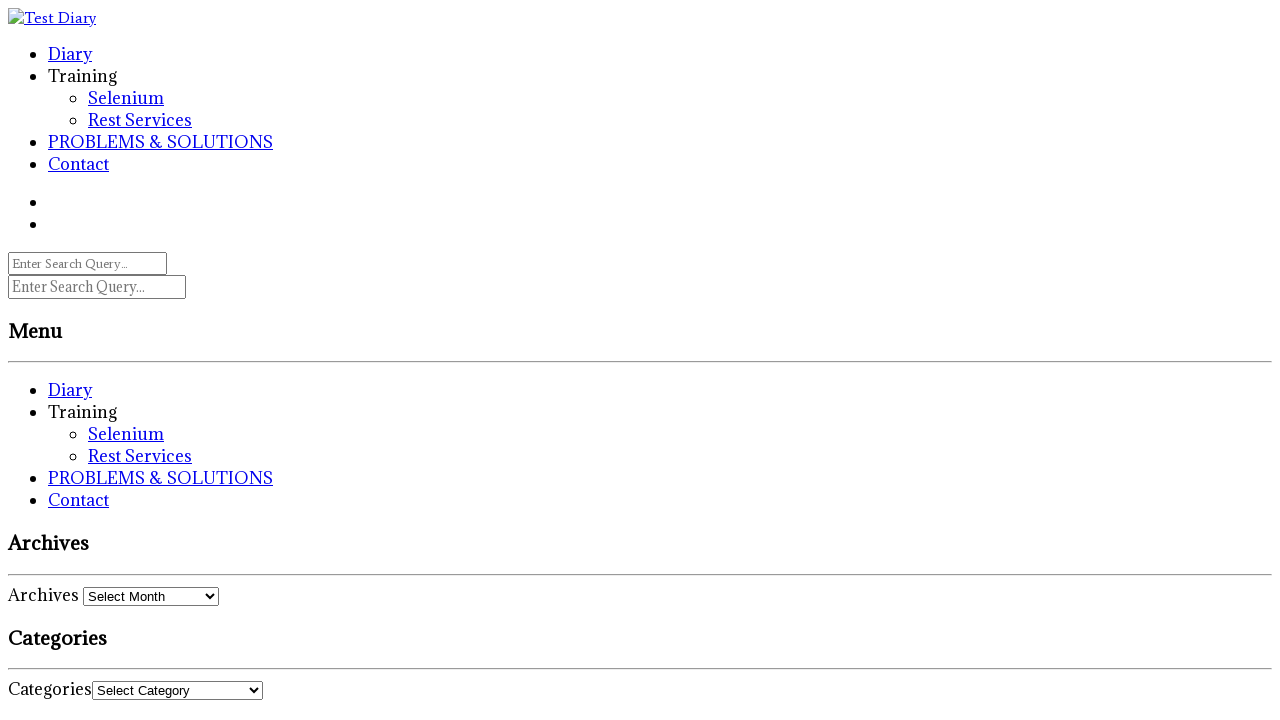

Page navigation completed and loaded
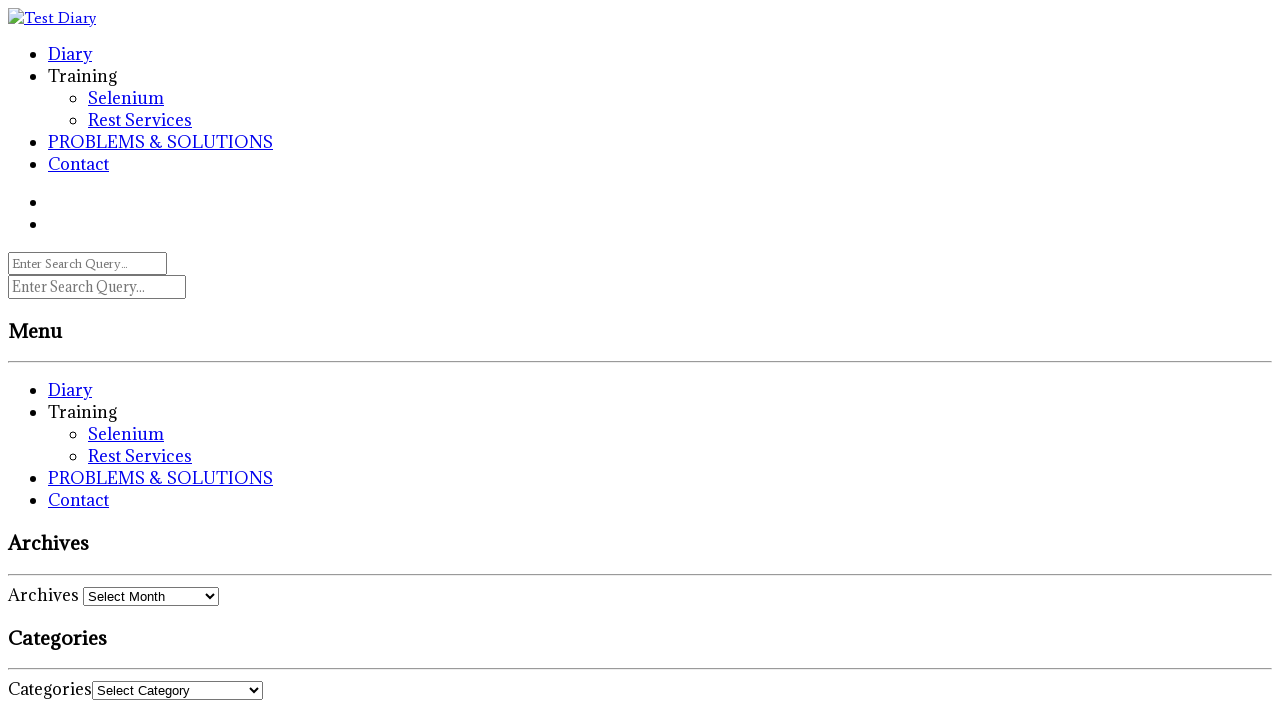

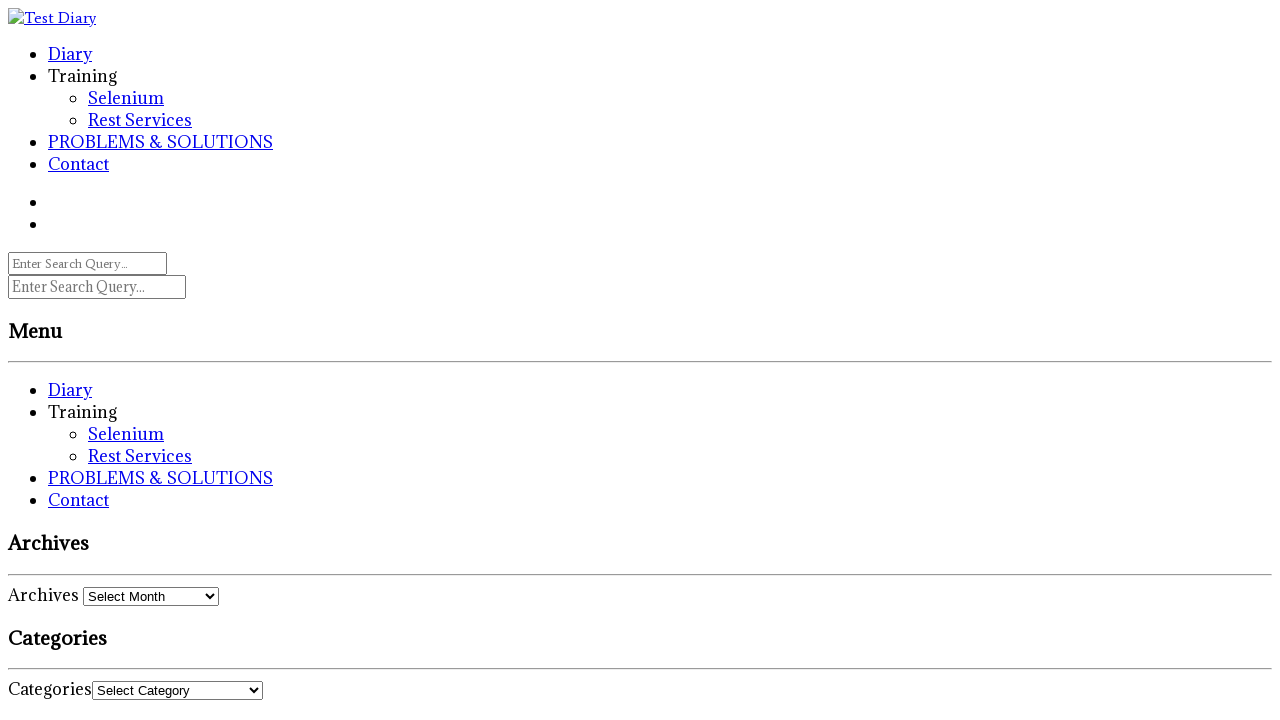